Tests the add-to-cart functionality on DemoBlaze e-commerce site without being logged in. Navigates to Laptops category, selects the first laptop, clicks Add to cart, and handles the resulting alert.

Starting URL: https://www.demoblaze.com/

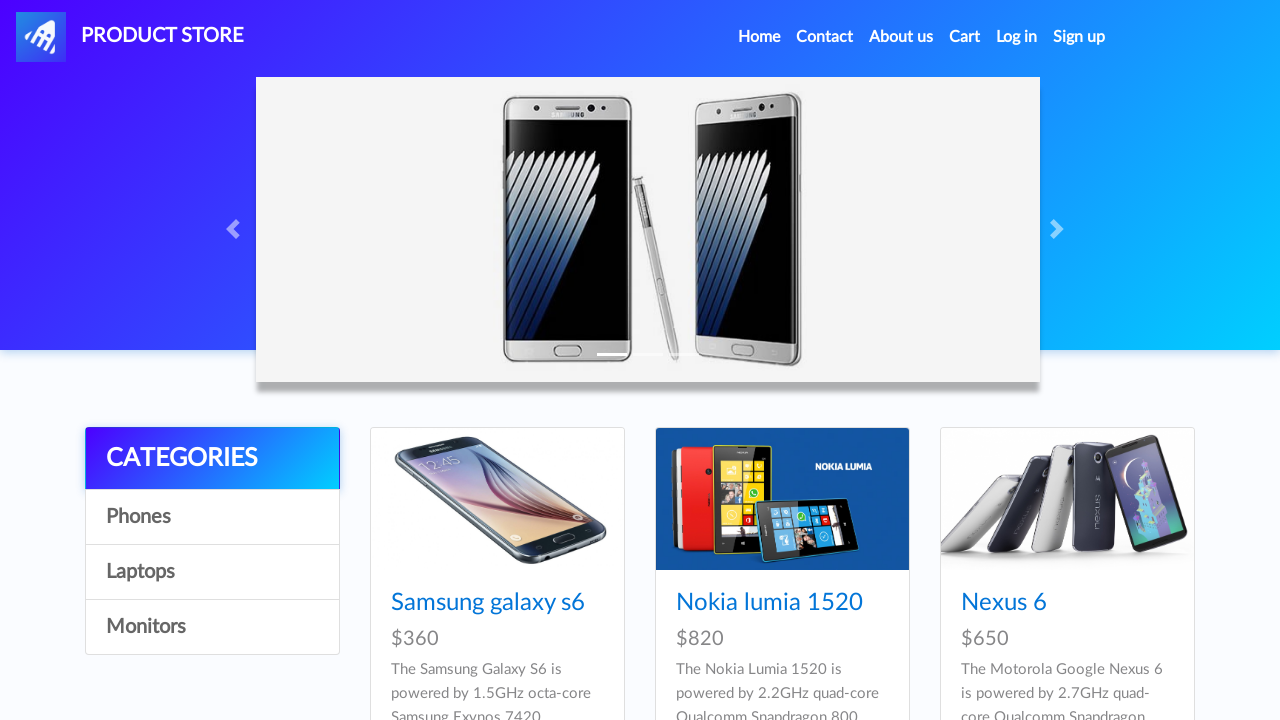

Clicked on Laptops category at (212, 572) on text=Laptops
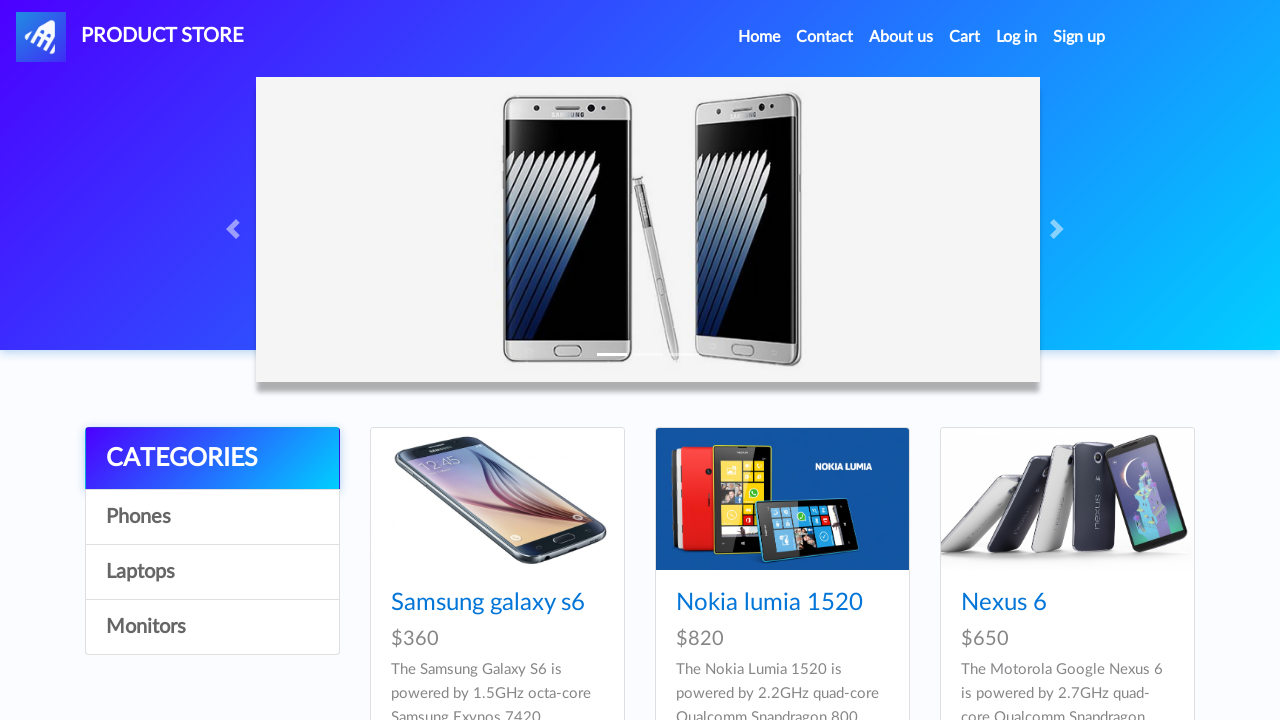

Waited for laptop product cards to load
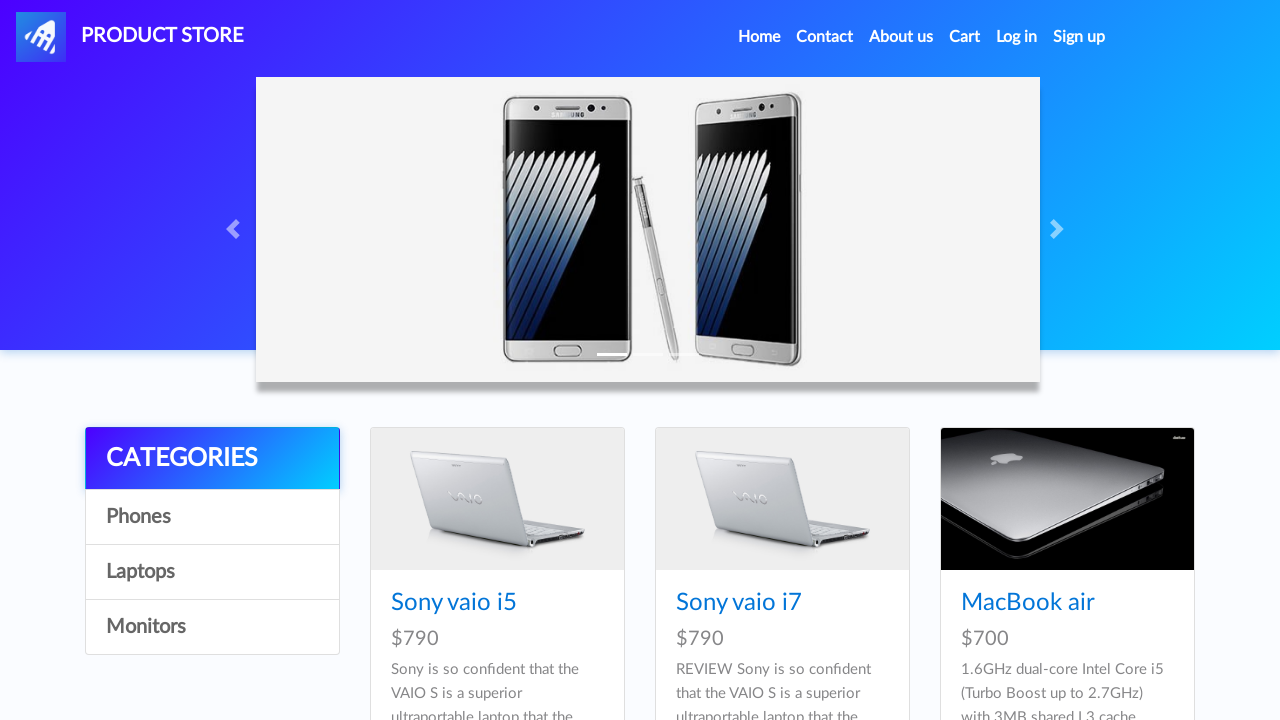

Clicked on the first laptop in the list at (454, 603) on .card-title a >> nth=0
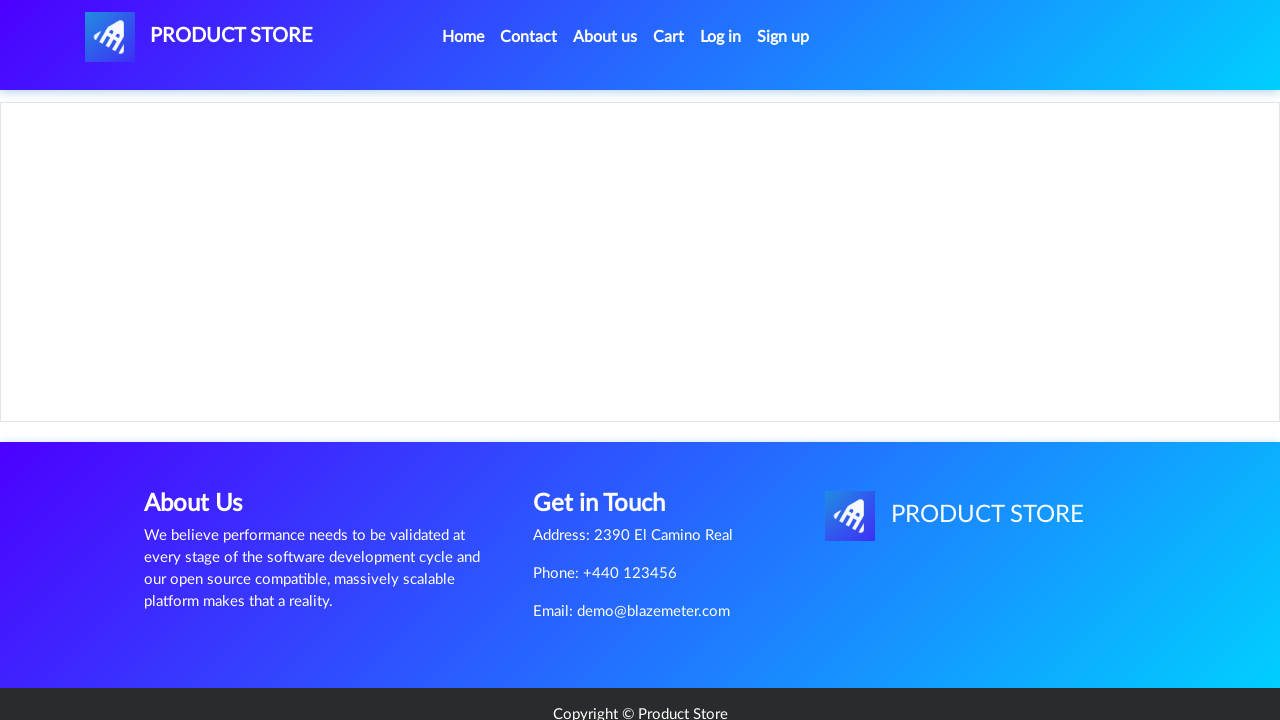

Waited for product page to load with Add to cart button
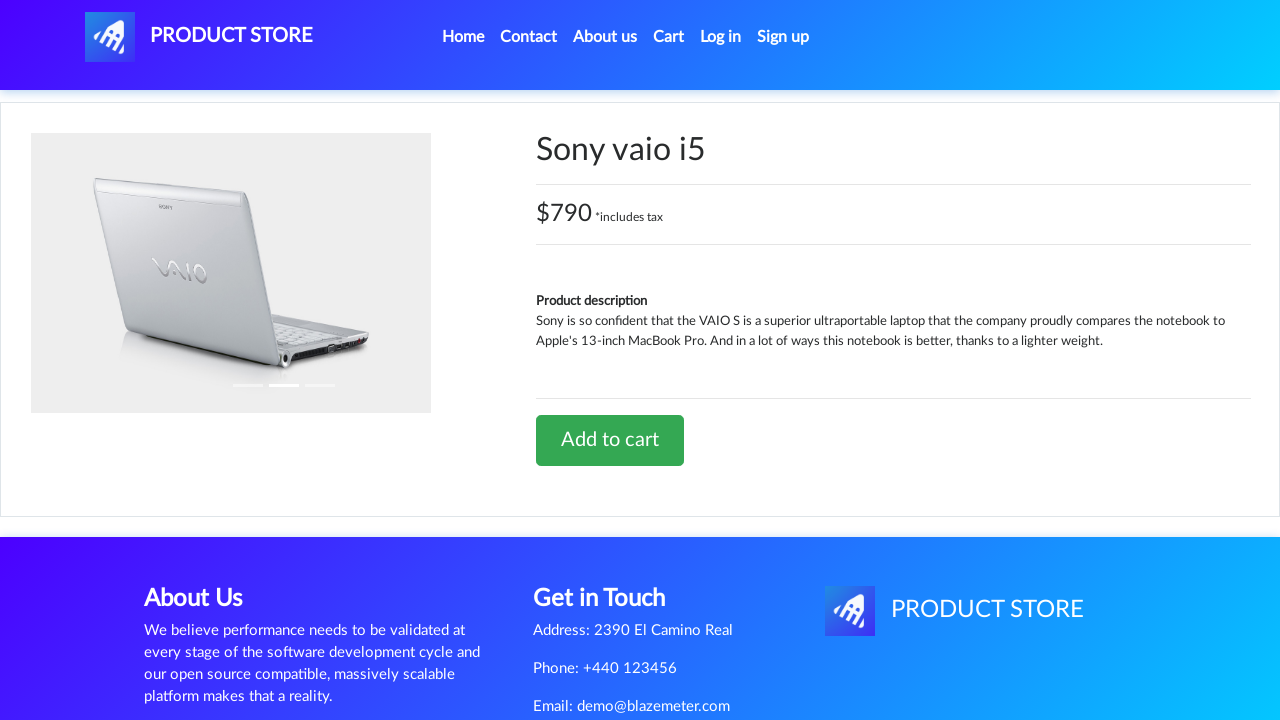

Clicked Add to cart button without being logged in at (610, 440) on text=Add to cart
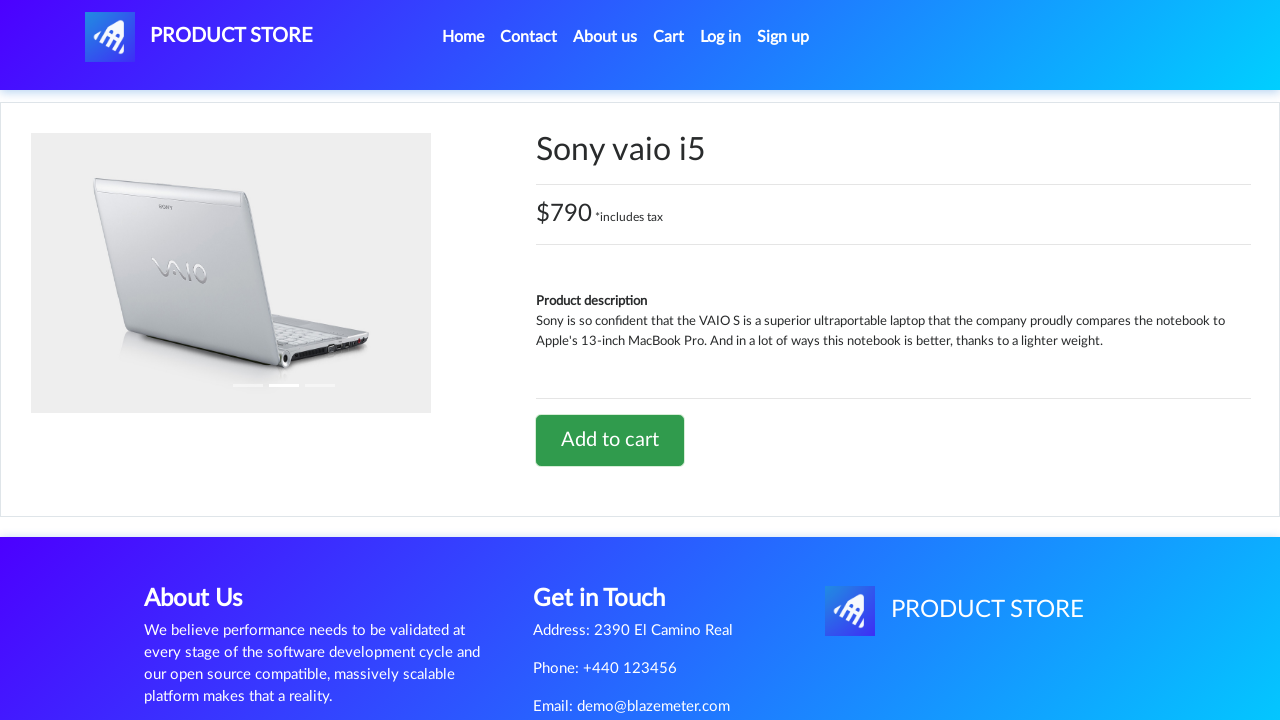

Set up alert dialog handler to accept the dialog
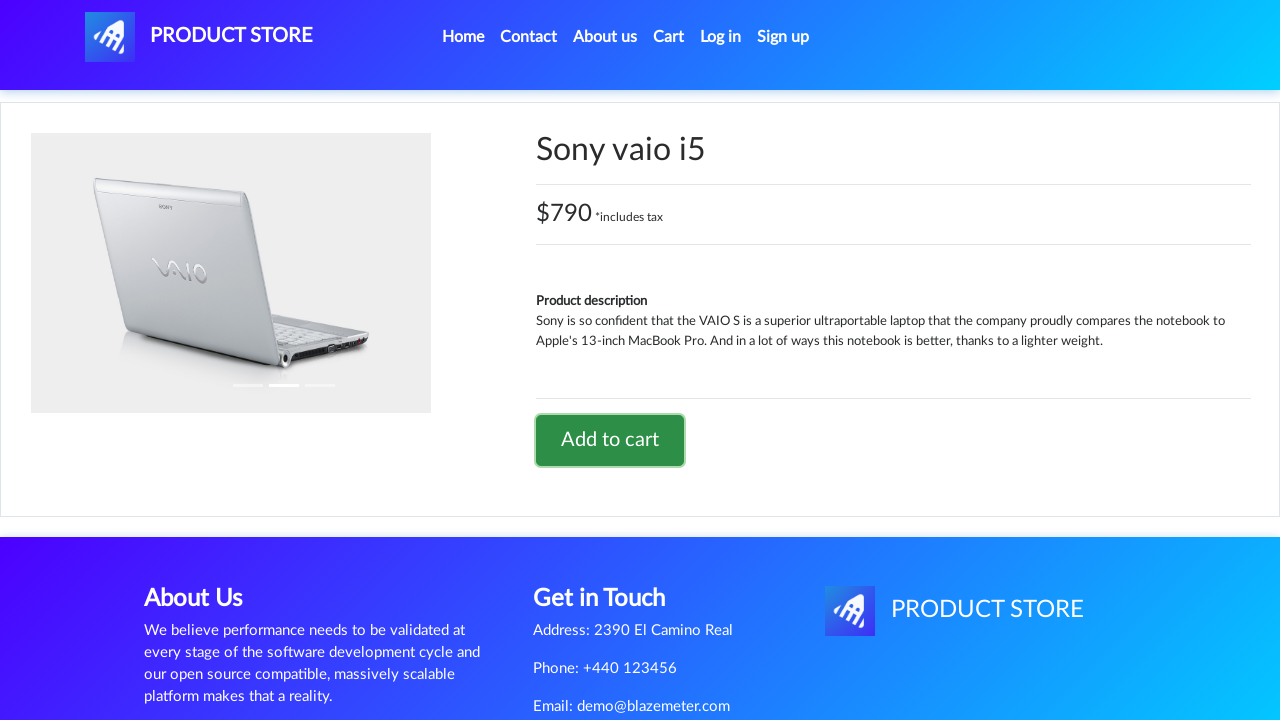

Waited 2 seconds for alert to appear and be handled
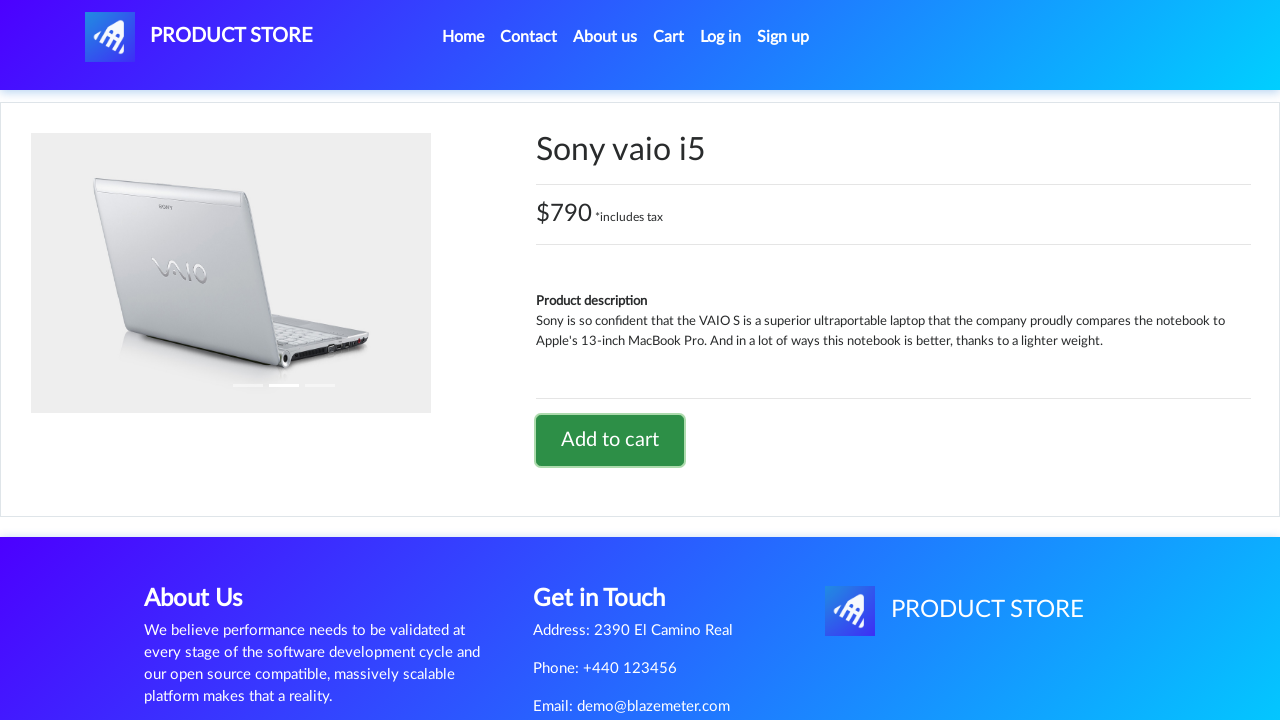

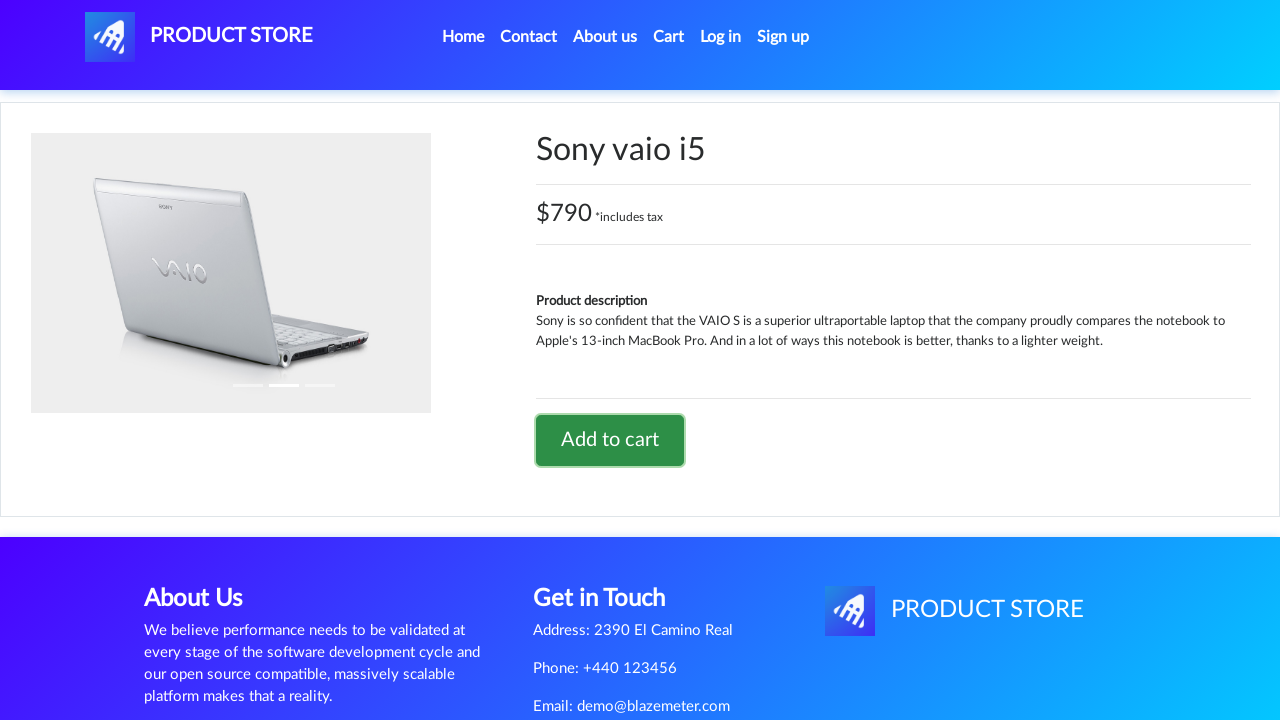